Tests registration with maximum valid username (40 characters) and maximum valid password (20 characters).

Starting URL: https://anatoly-karpovich.github.io/demo-login-form/

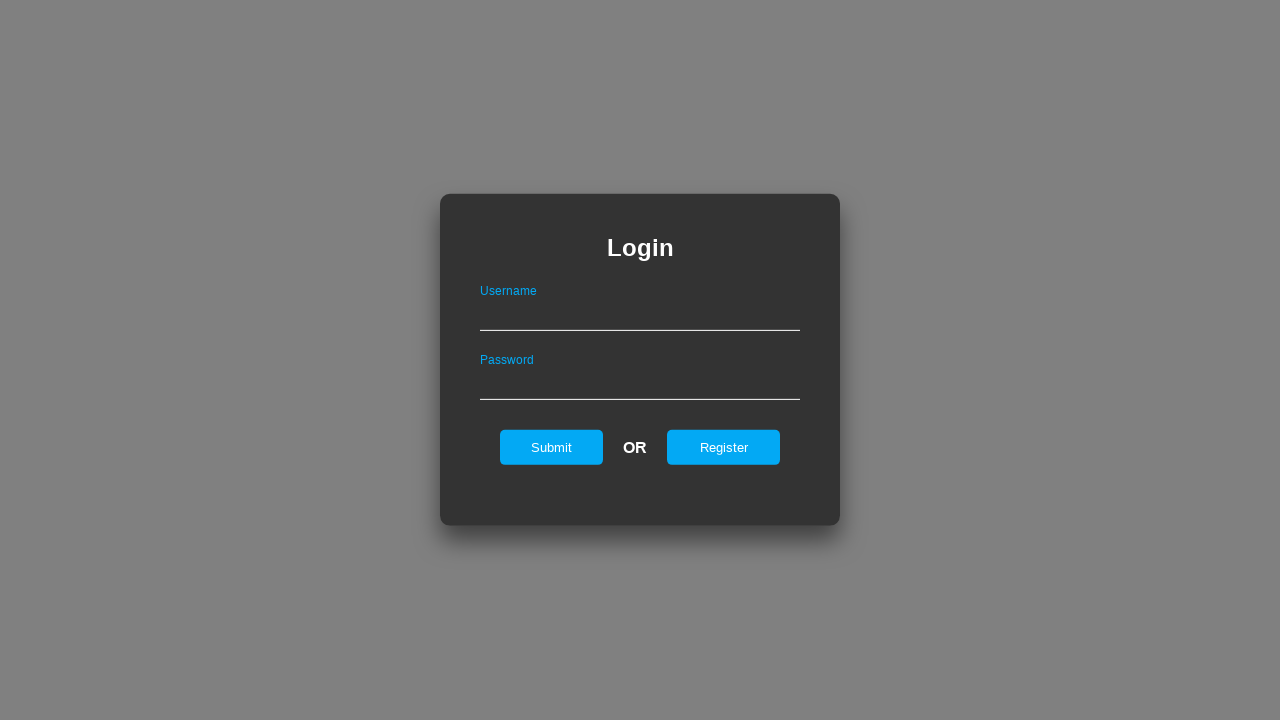

Clicked Register button to navigate to registration form at (724, 447) on input#registerOnLogin
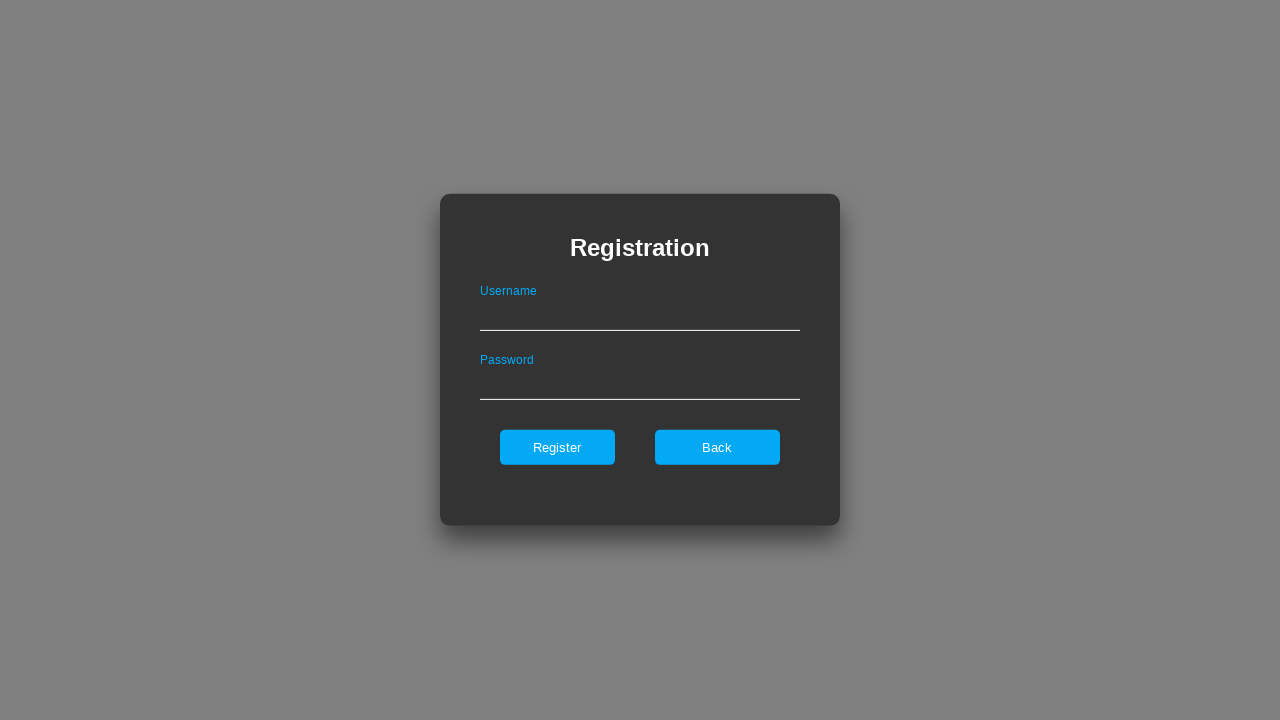

Registration form appeared
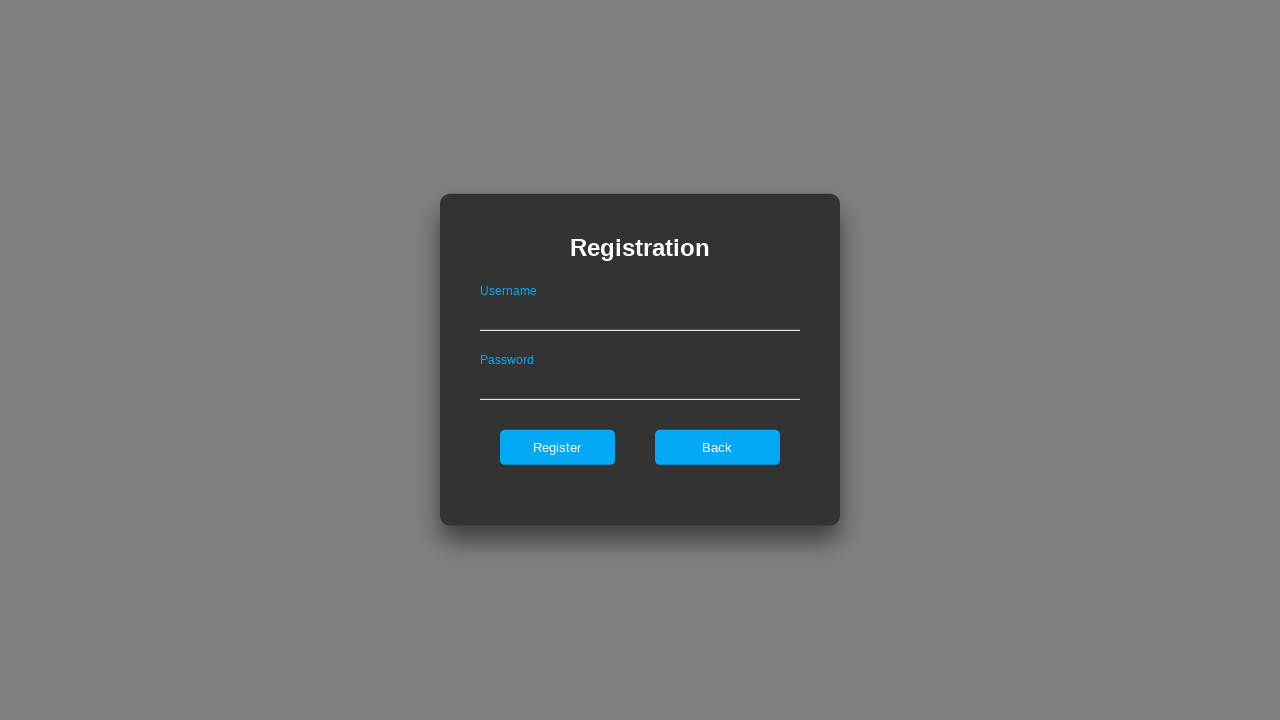

Filled username field with maximum valid length (40 characters) on input#userNameOnRegister
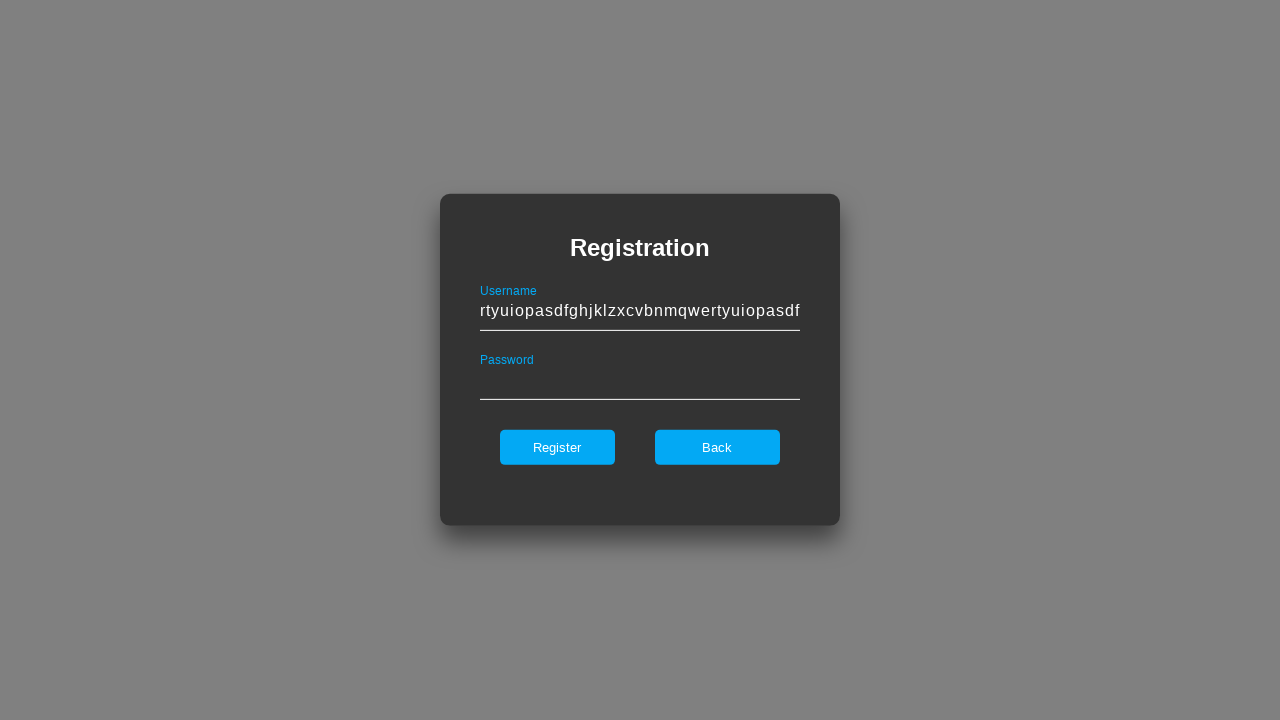

Filled password field with maximum valid length (20 characters) on input#passwordOnRegister
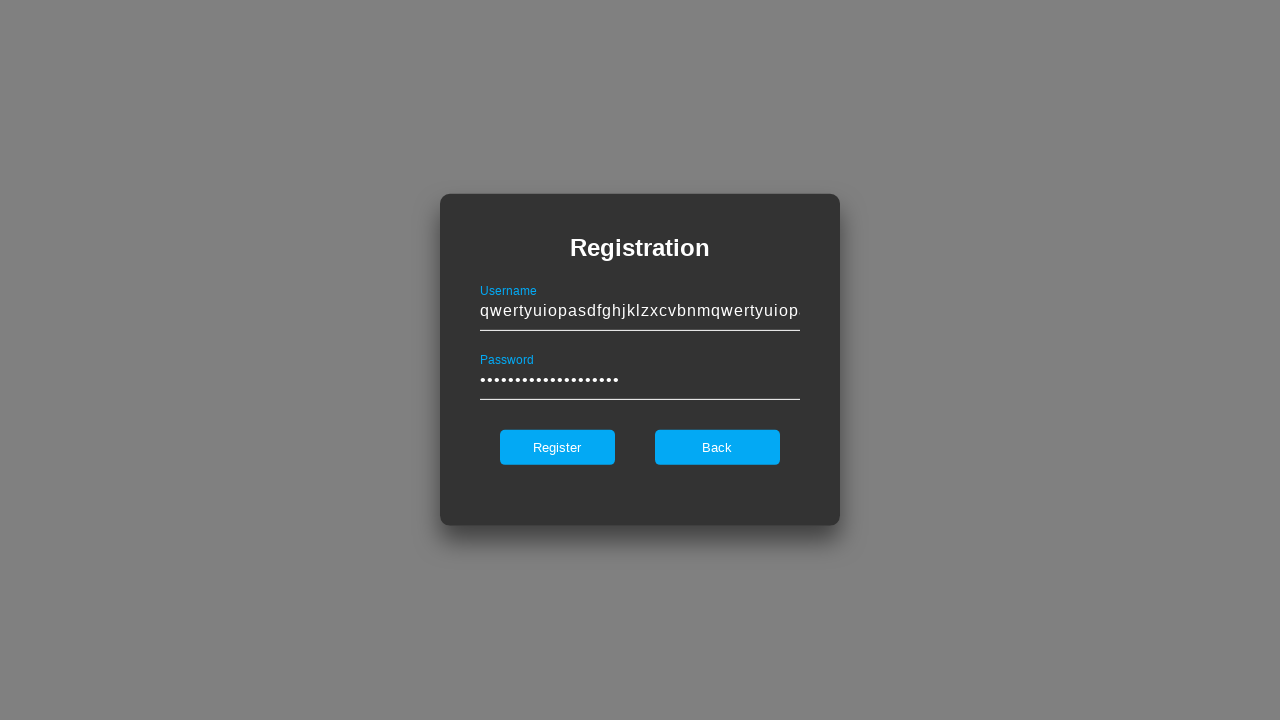

Clicked Register button to submit registration form at (557, 447) on input#register
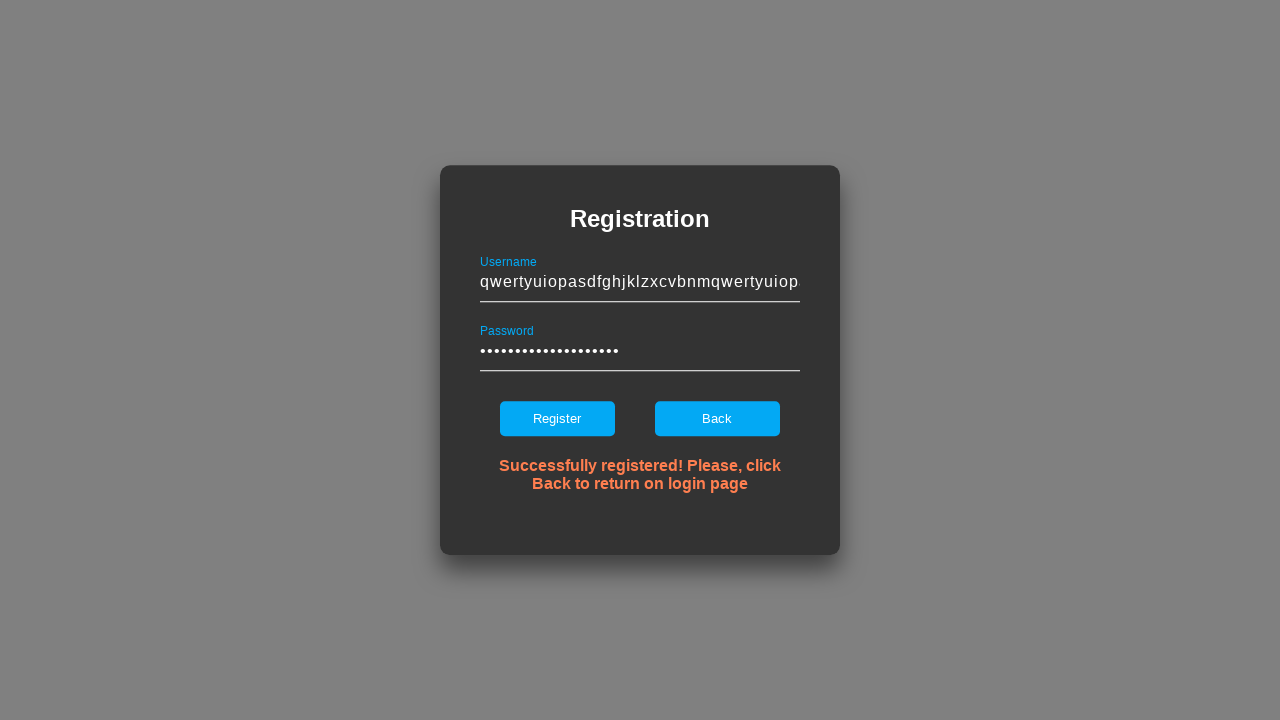

Registration success message appeared
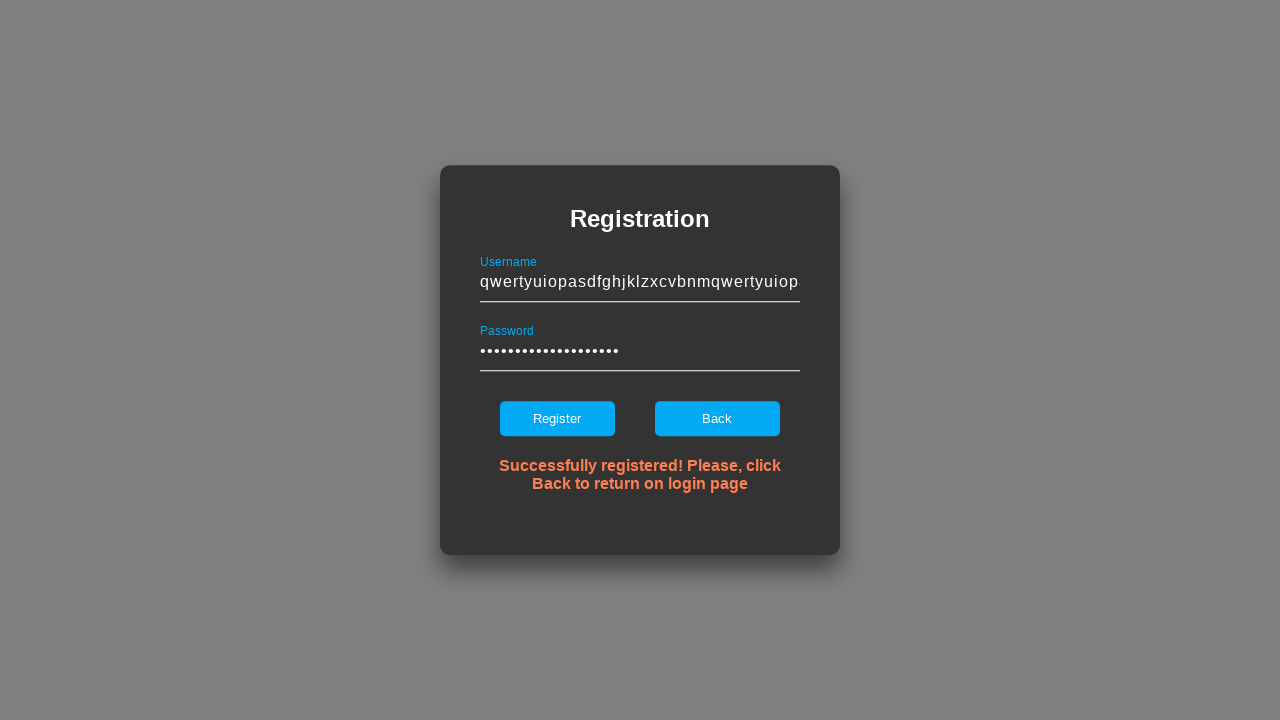

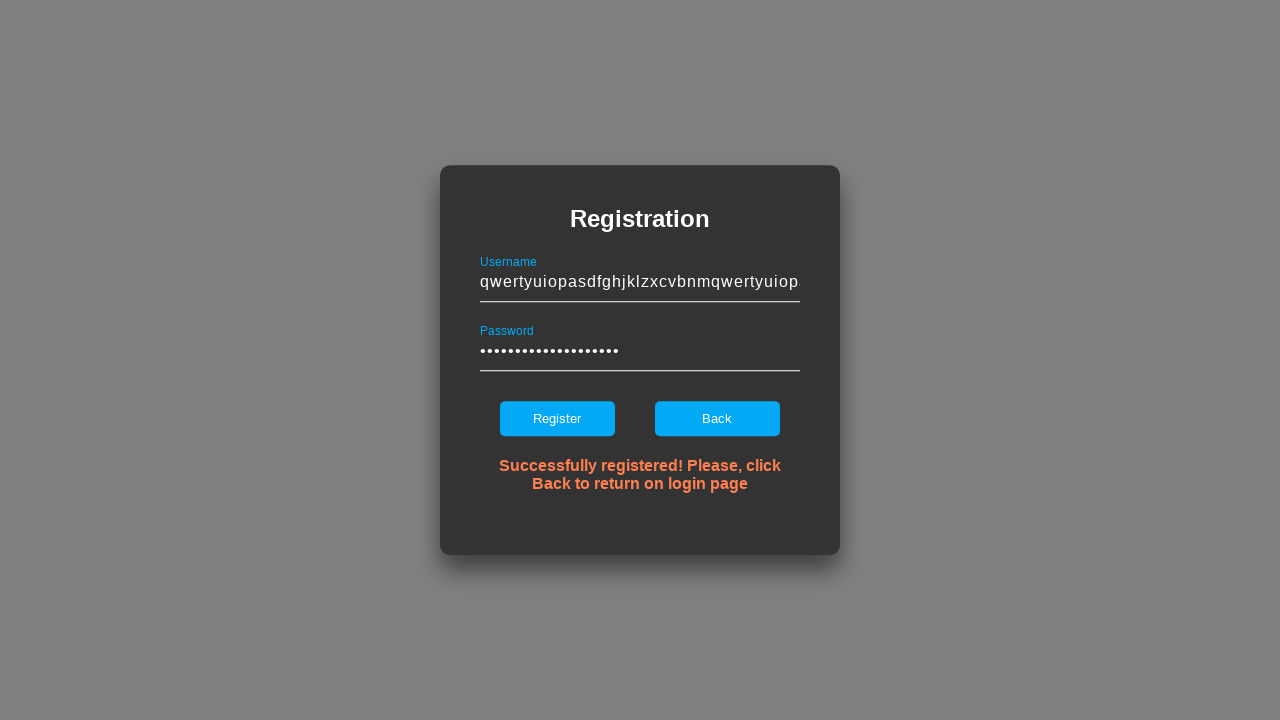